Tests scrolling to elements and filling form fields by entering a name and date on a scrollable page

Starting URL: https://formy-project.herokuapp.com/scroll

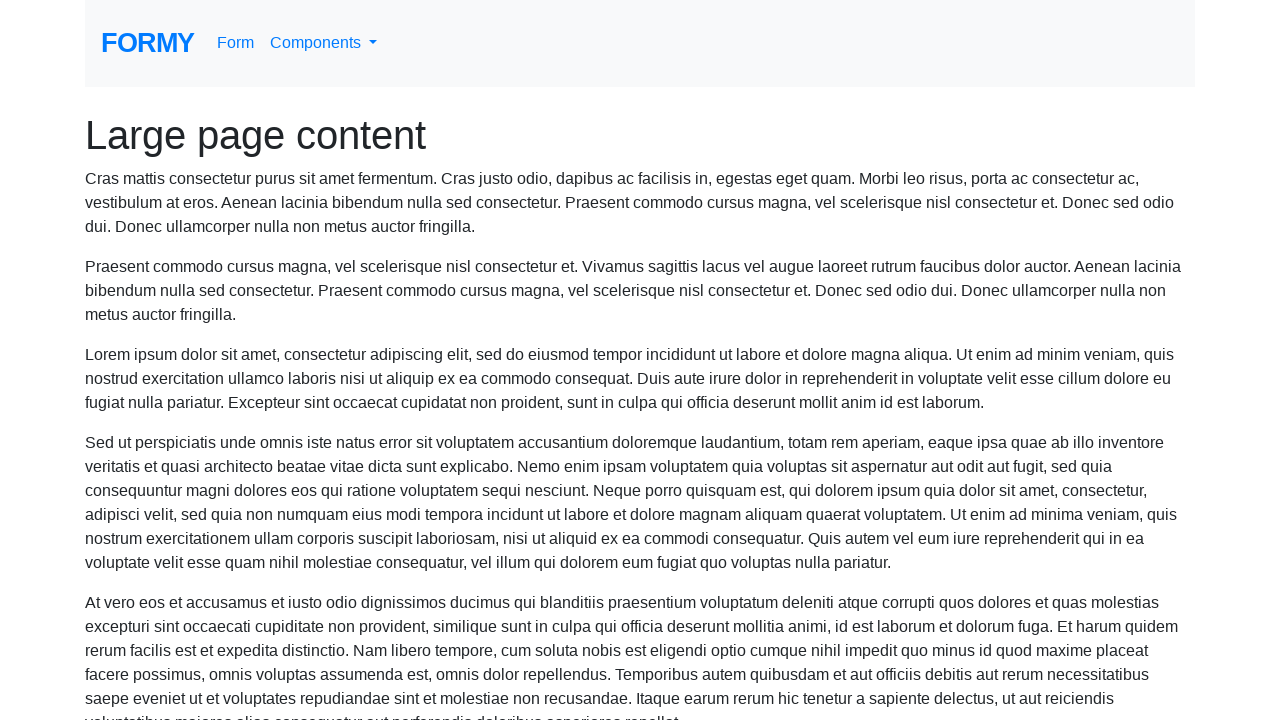

Scrolled name field into view
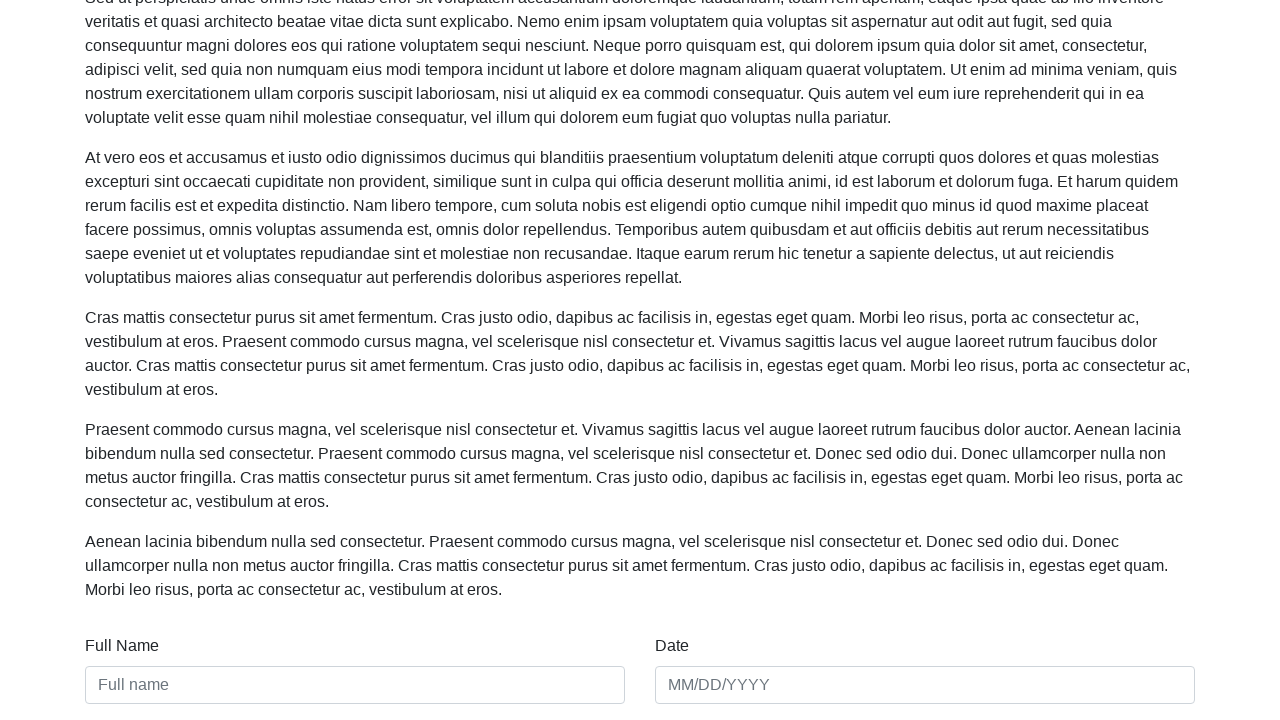

Filled name field with 'Sarah Mitchell' on #name
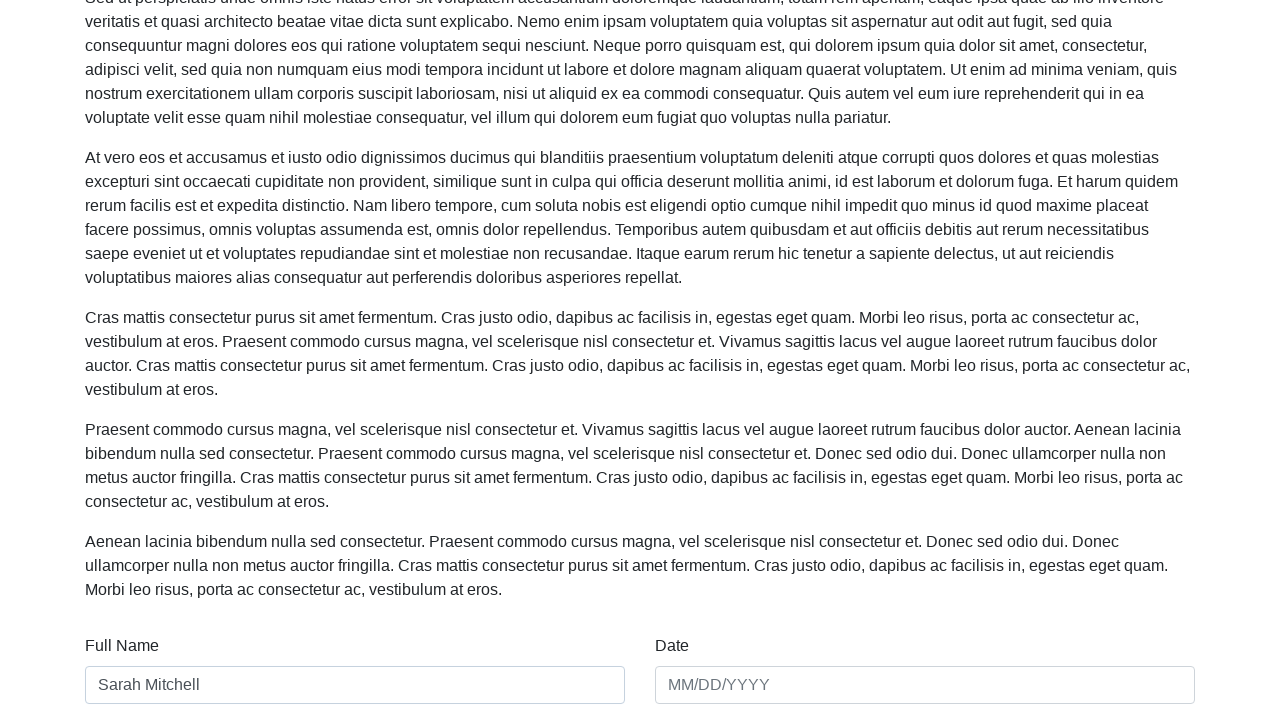

Filled date field with '03/15/2024' on #date
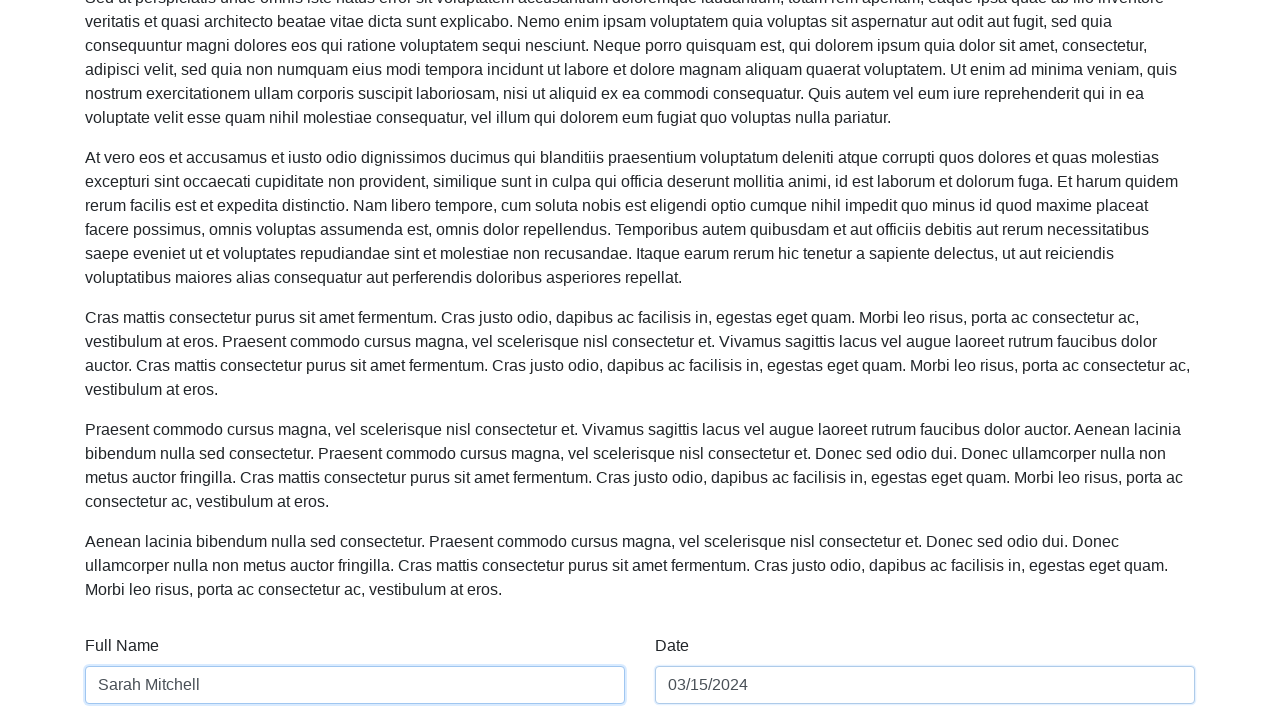

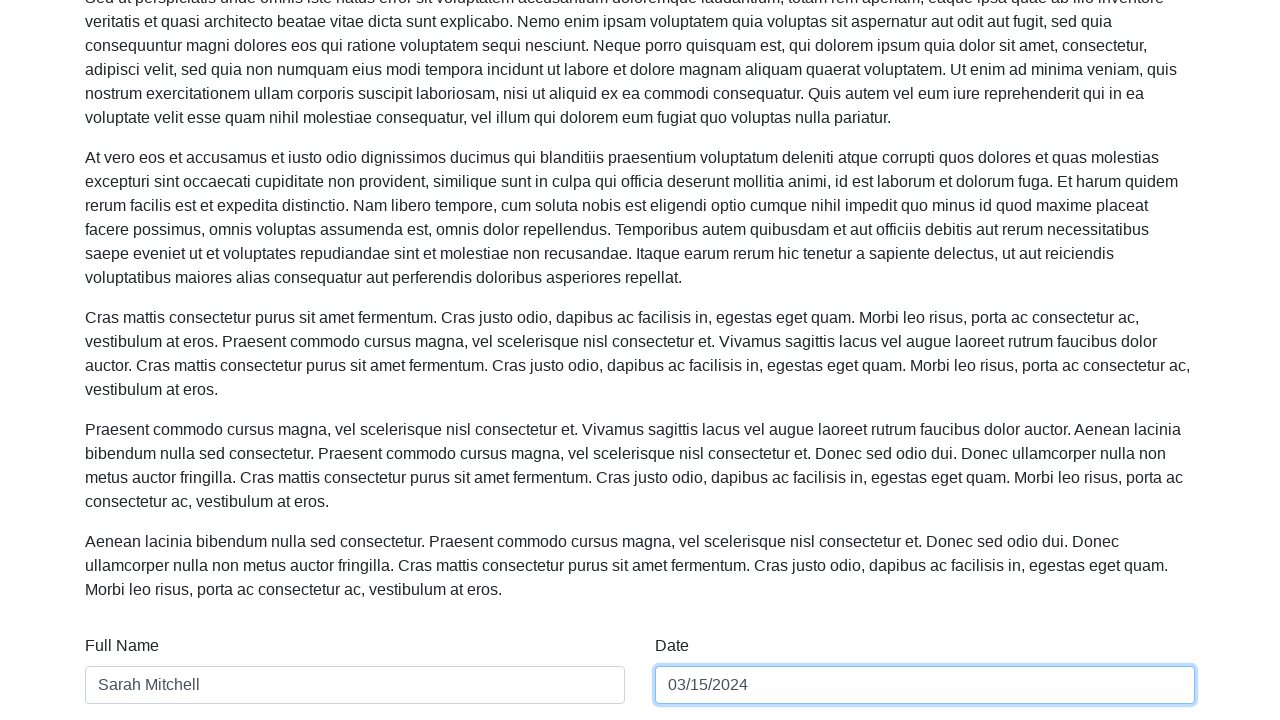